Tests alert handling by entering a name, clicking the alert button, and accepting the JavaScript alert dialog

Starting URL: https://rahulshettyacademy.com/AutomationPractice/

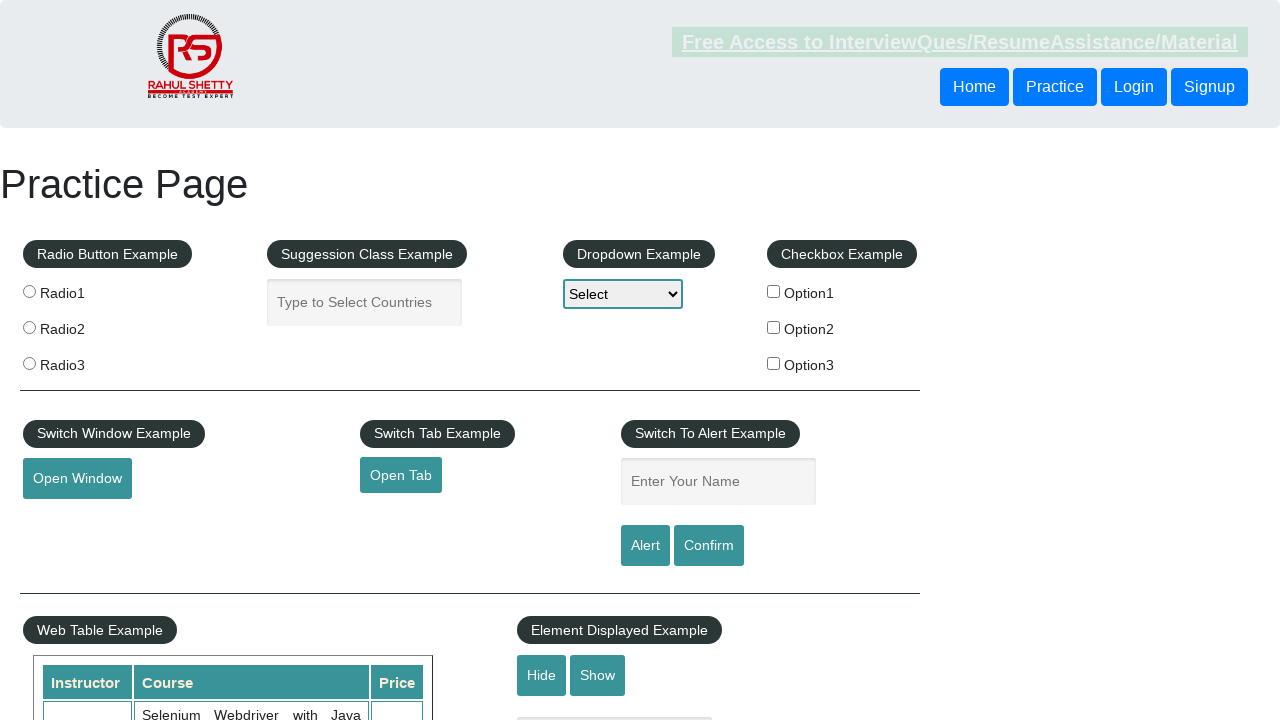

Entered 'Aman' in the name field on input#name
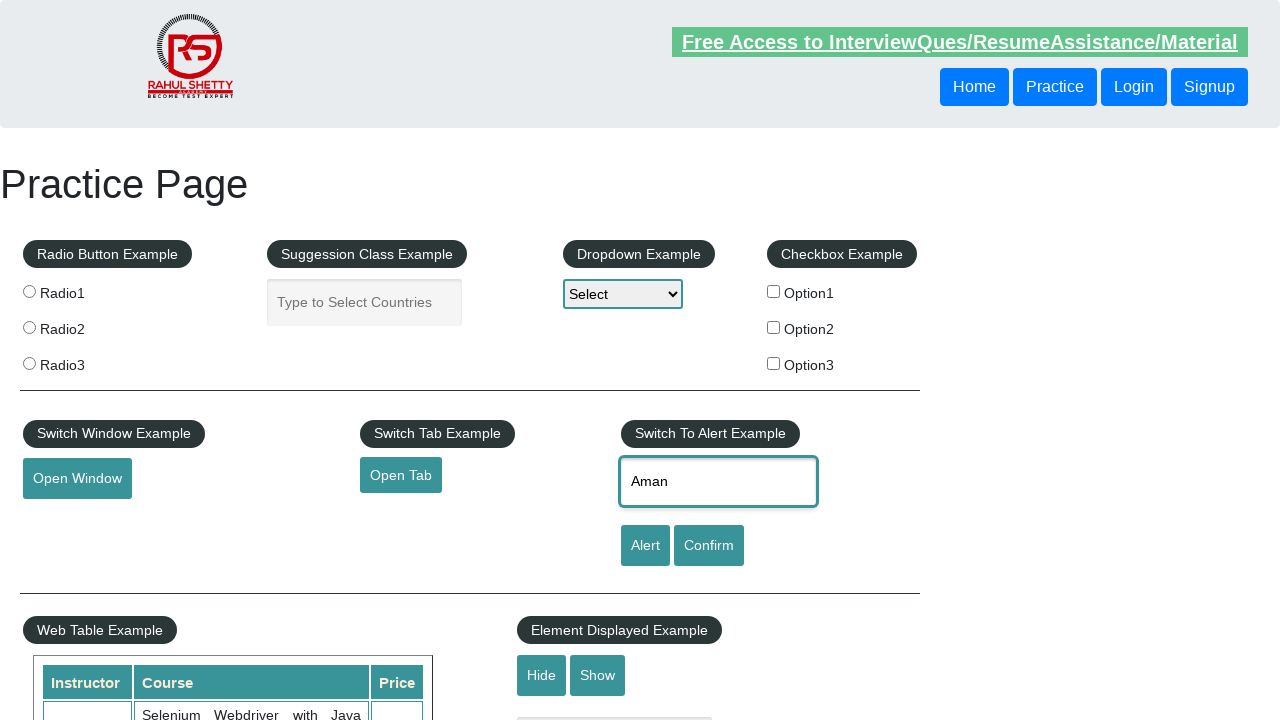

Clicked the alert button at (645, 546) on input#alertbtn
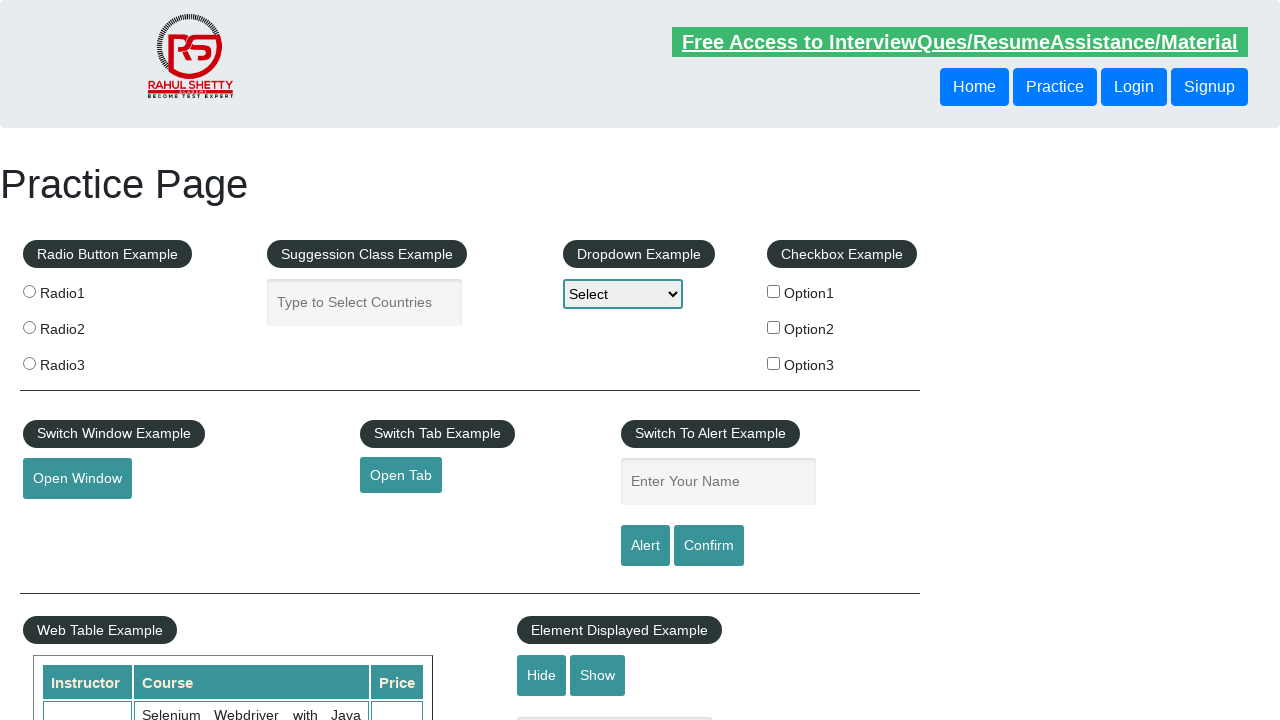

Set up dialog handler to accept JavaScript alerts
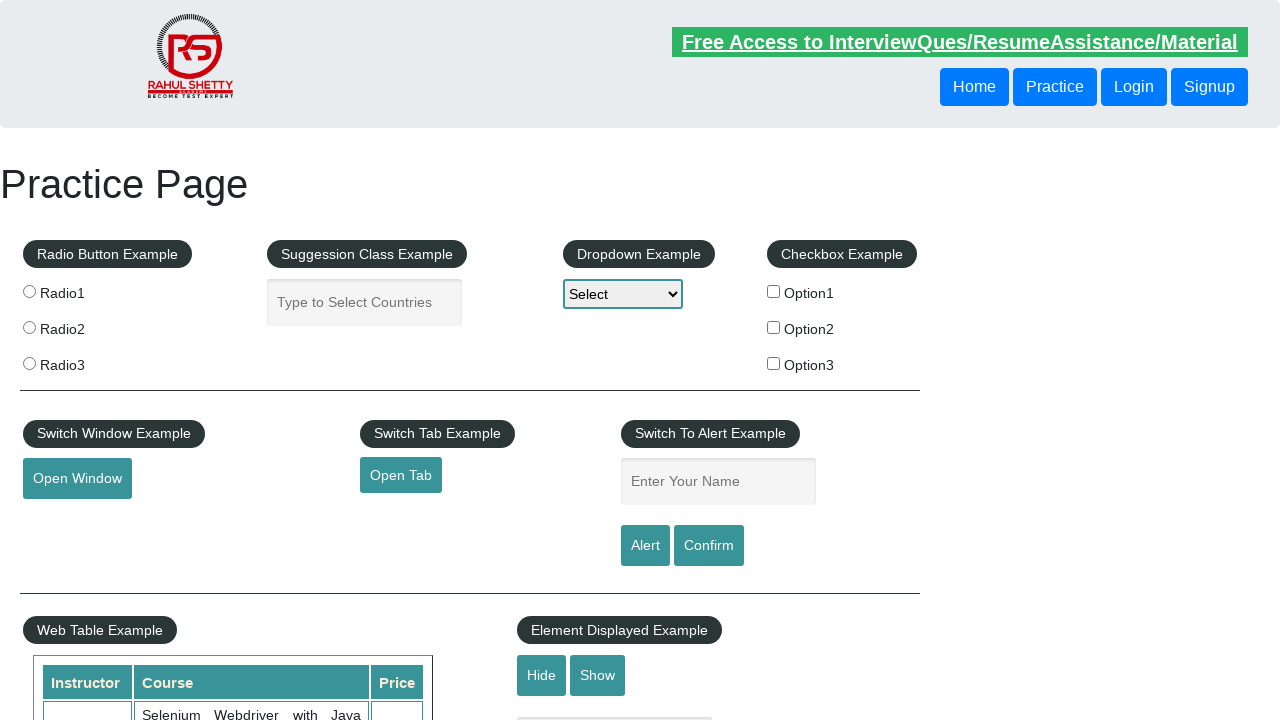

Waited for alert to be processed
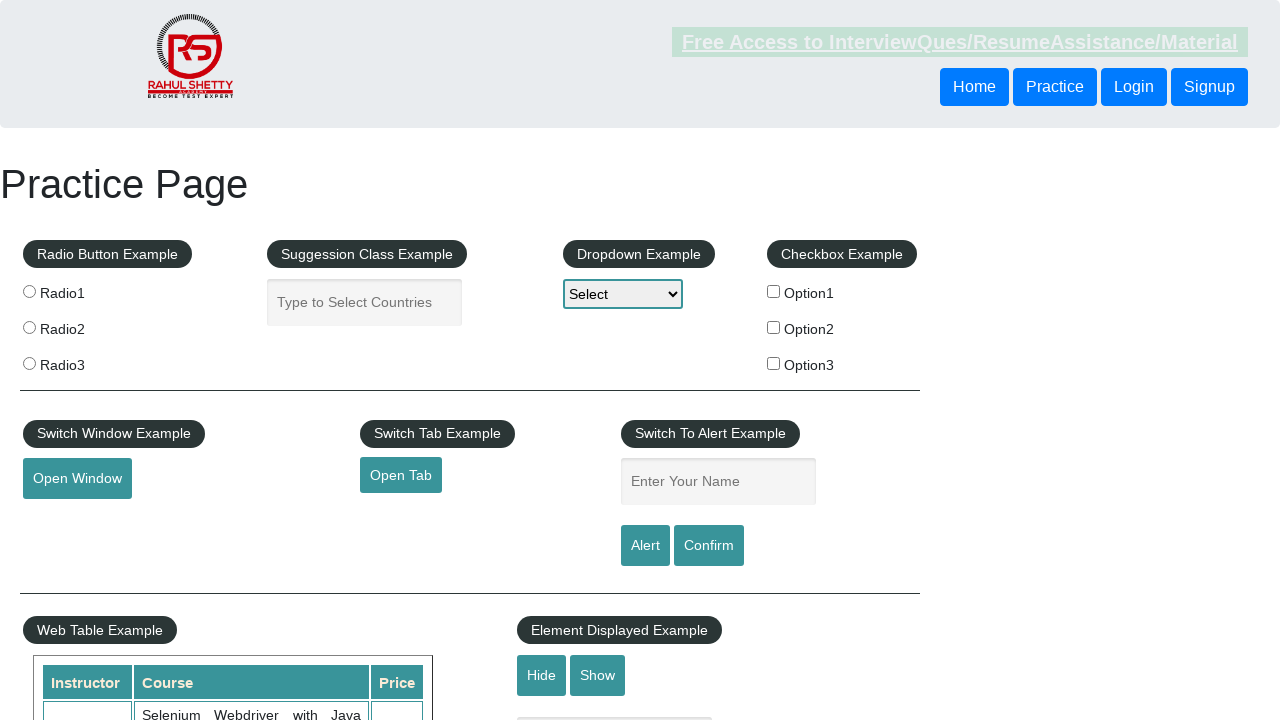

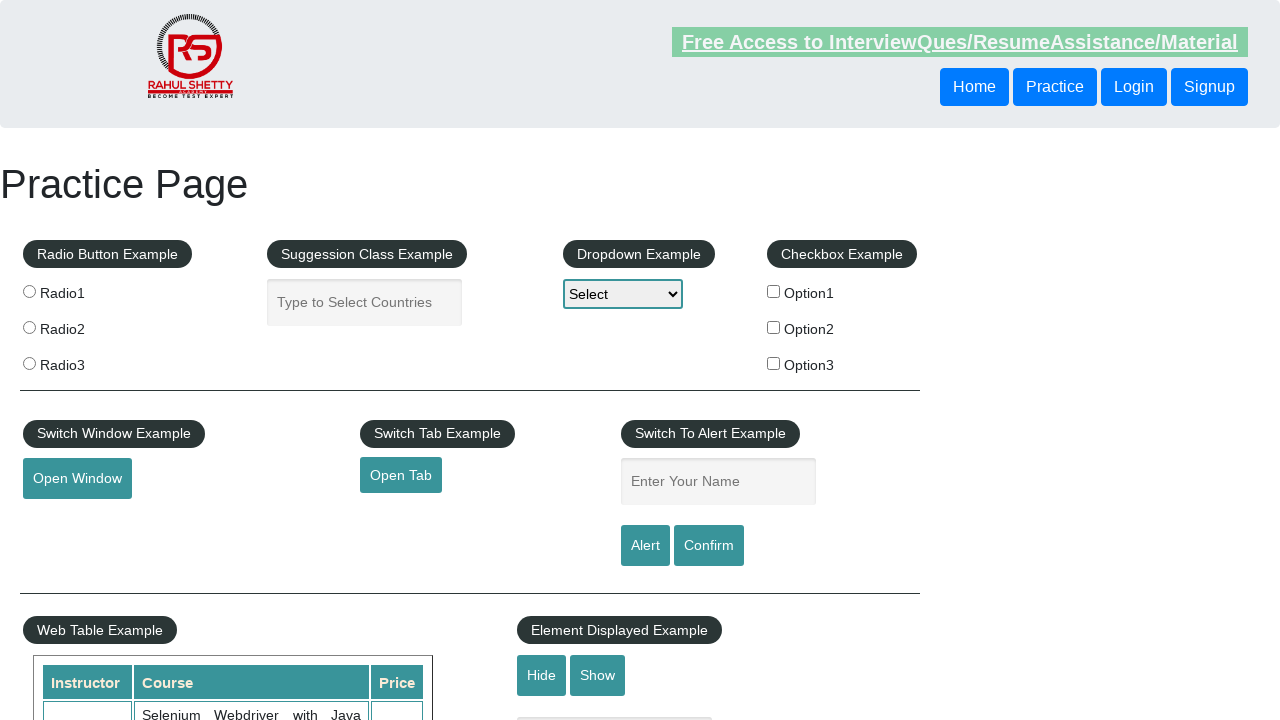